Navigates to the omayo blogspot test page, a website commonly used for Selenium practice. The script sets up the browser but performs no additional interactions.

Starting URL: https://omayo.blogspot.com/

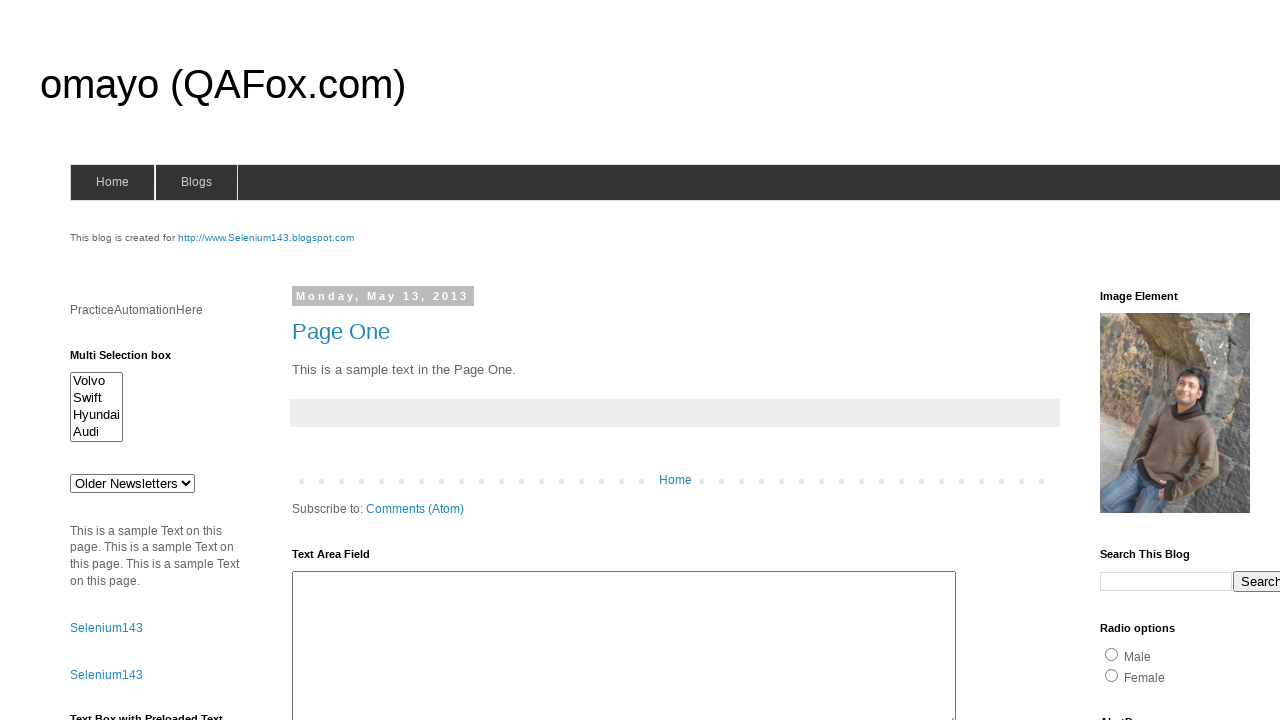

Navigated to omayo.blogspot.com test page
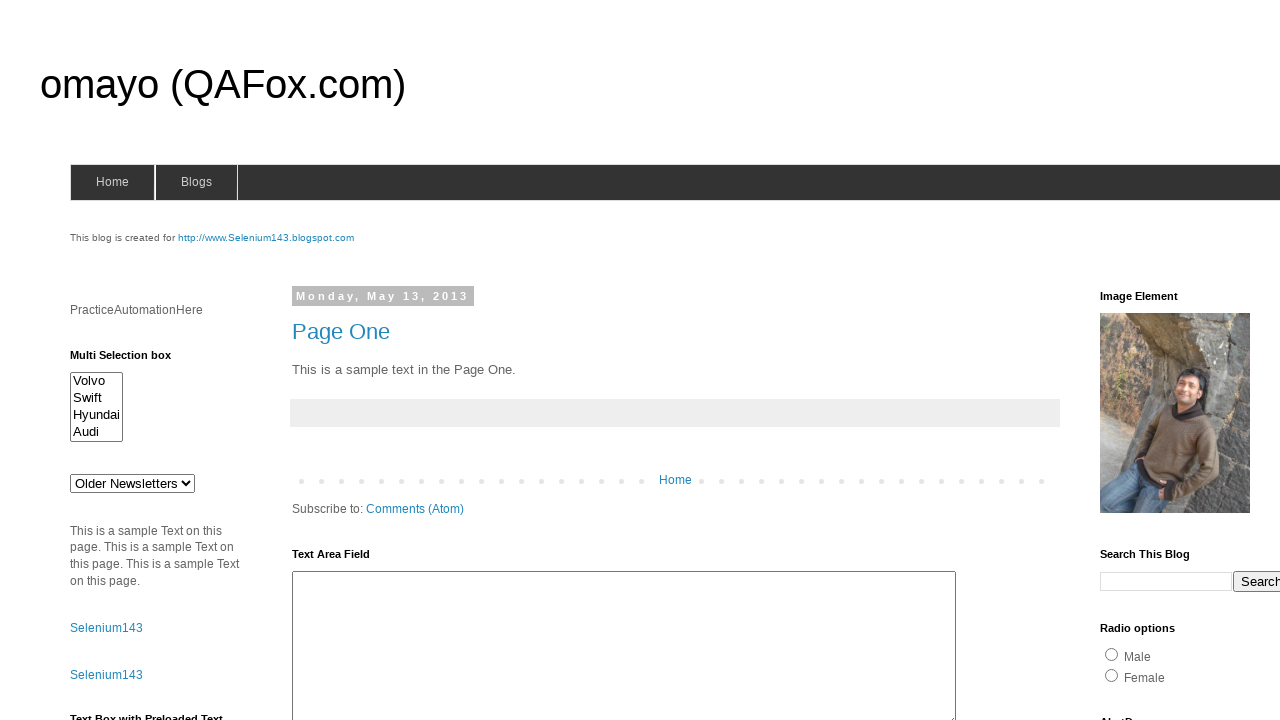

Waited for page to reach domcontentloaded state
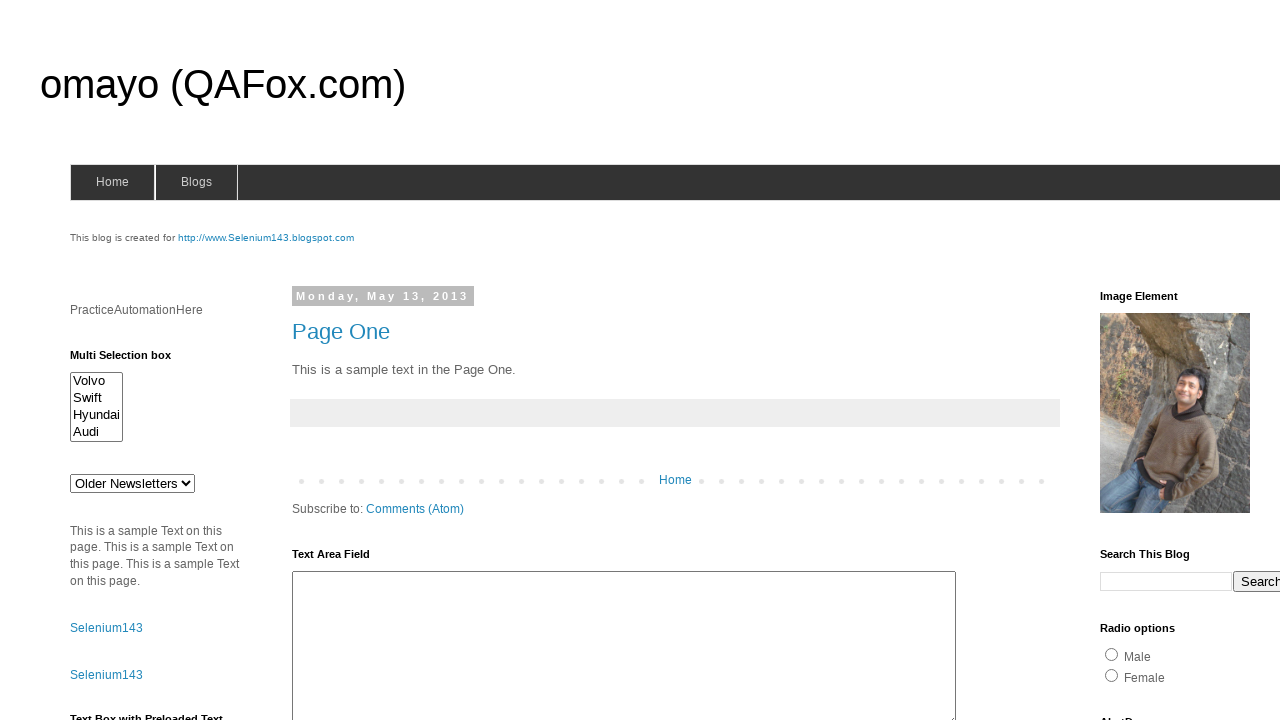

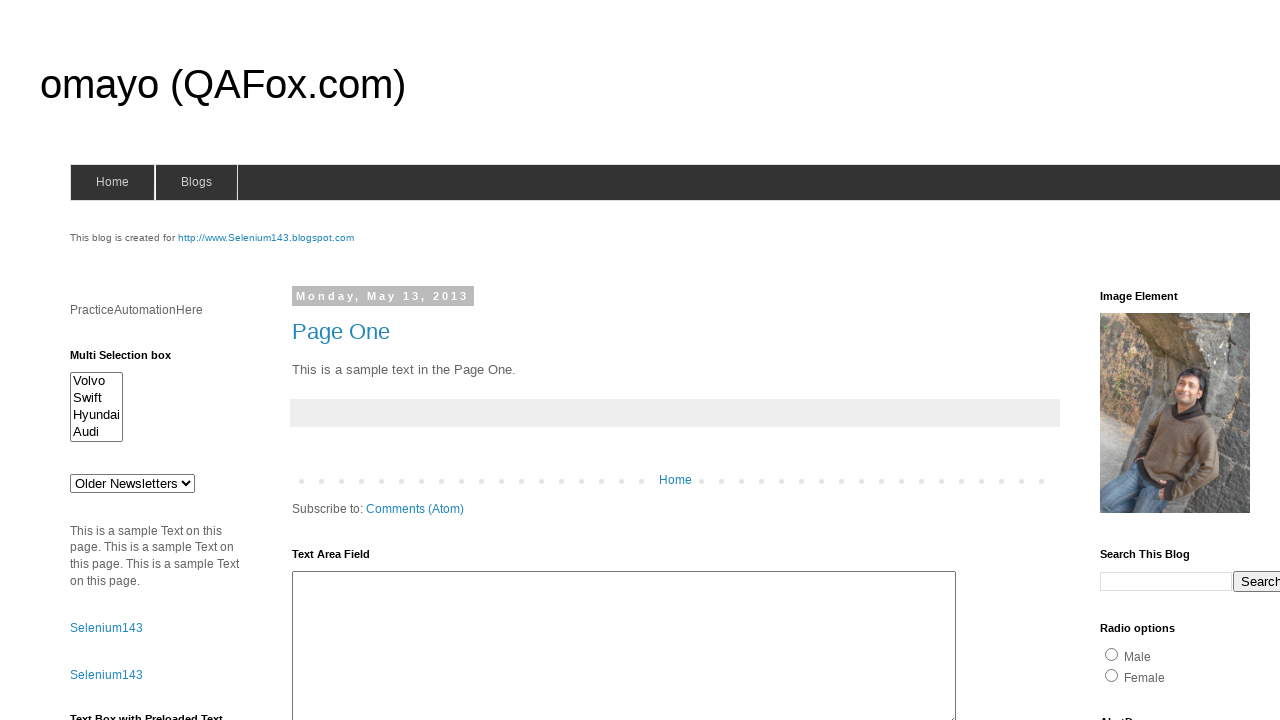